Navigates to the homepage and verifies that product links are displayed

Starting URL: https://www.demoblaze.com/index.html

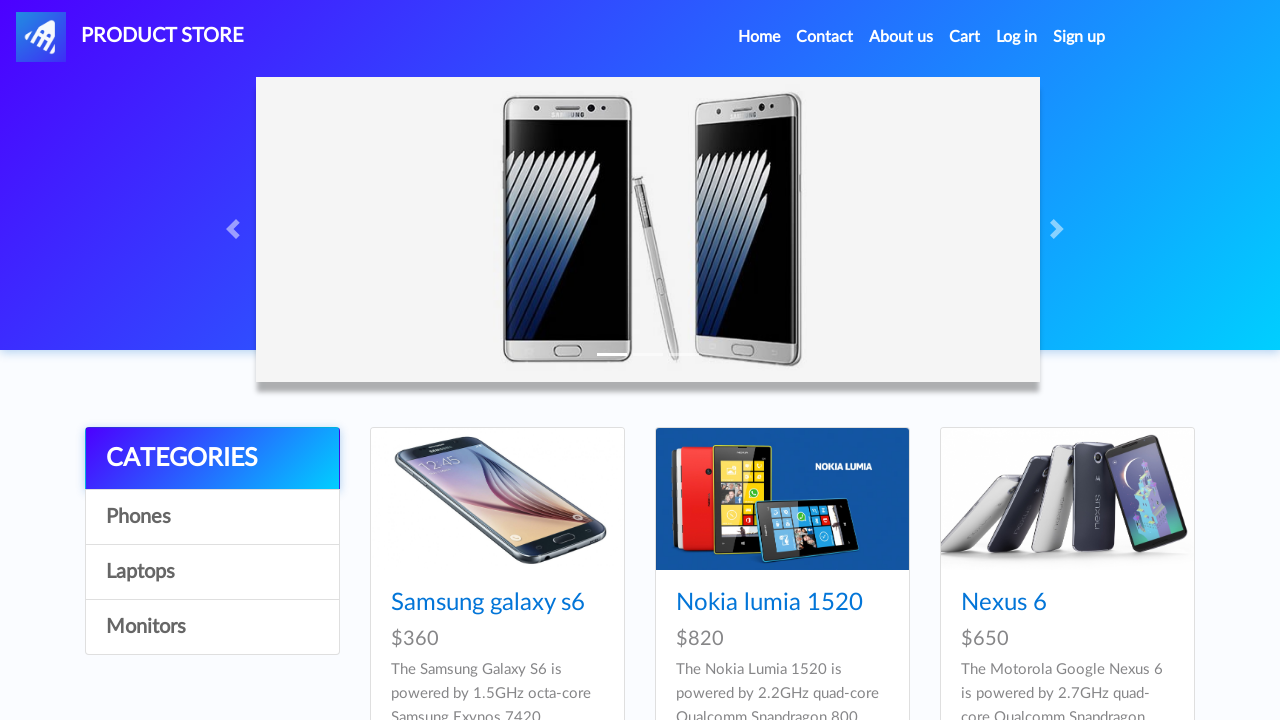

Navigated to Demoblaze homepage
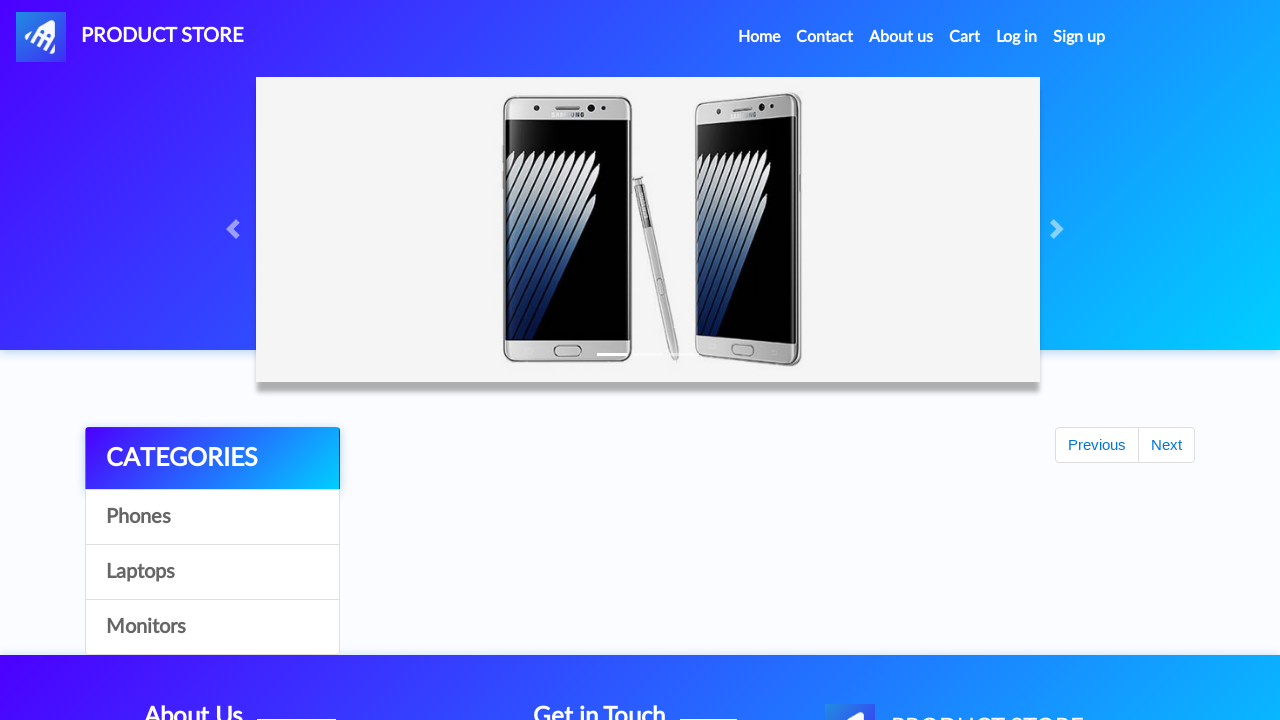

Product links loaded and became visible
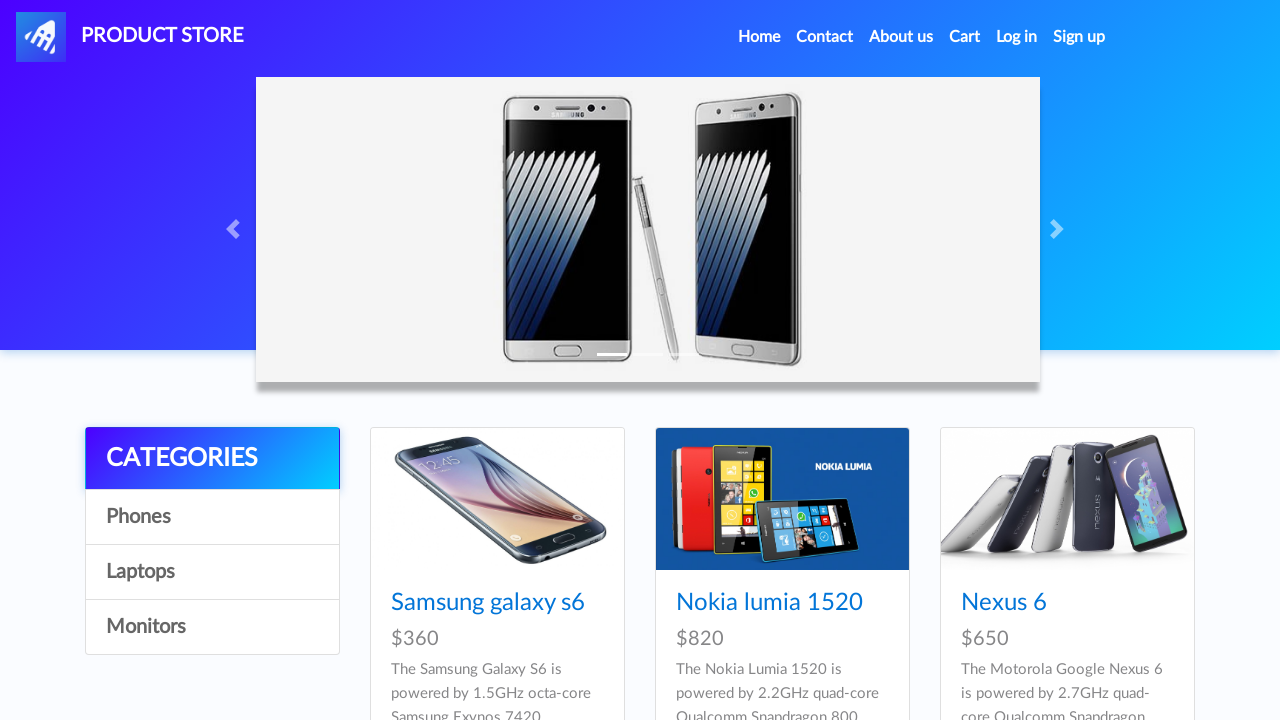

Retrieved all product links from the page
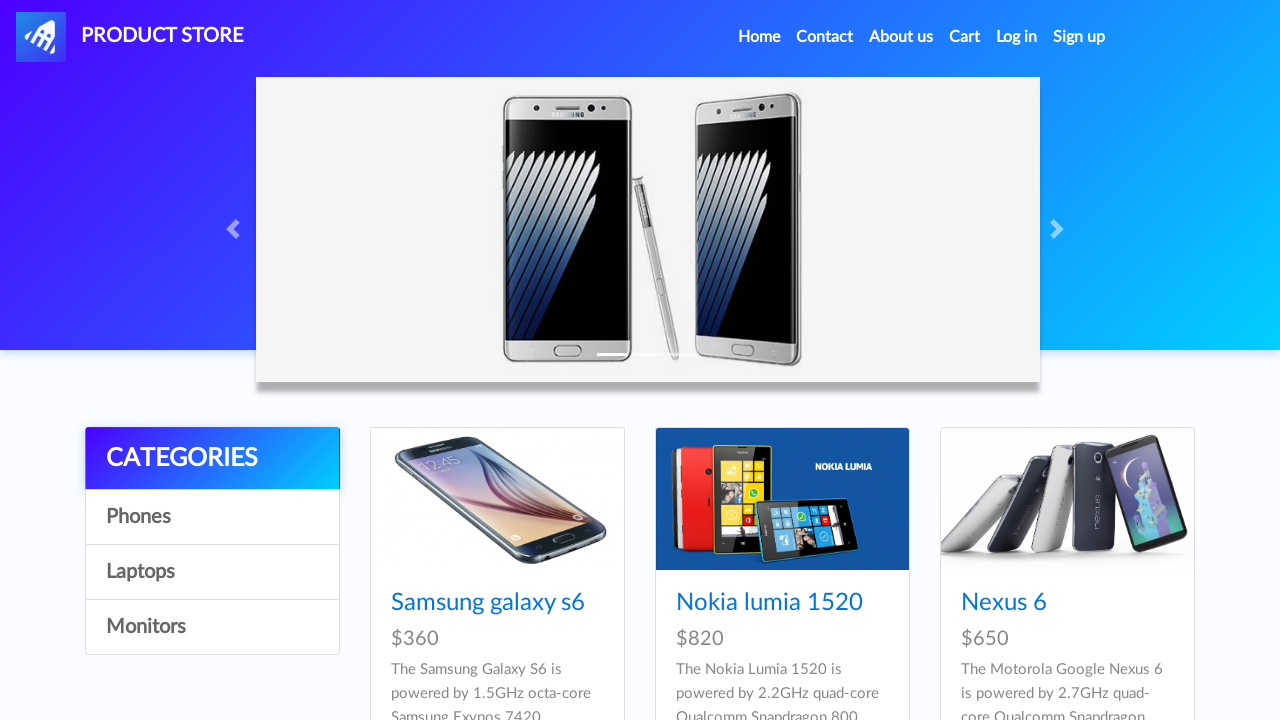

Displayed product: Samsung galaxy s6
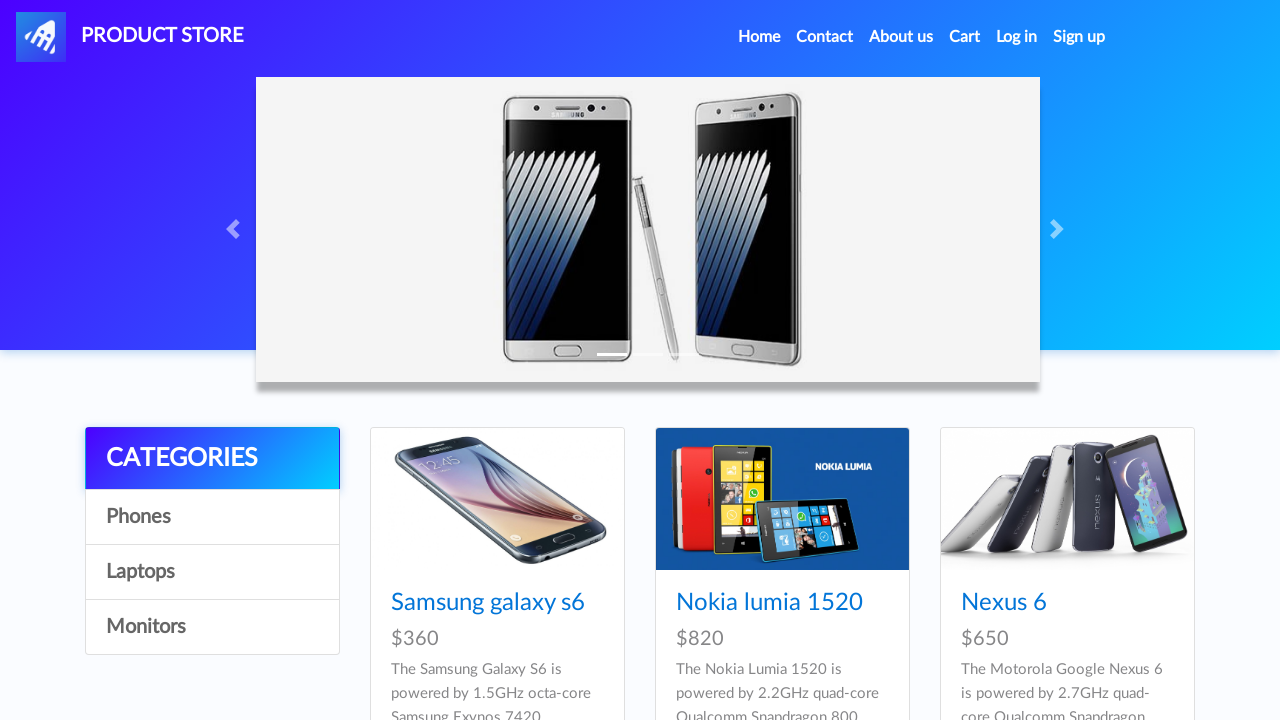

Displayed product: Nokia lumia 1520
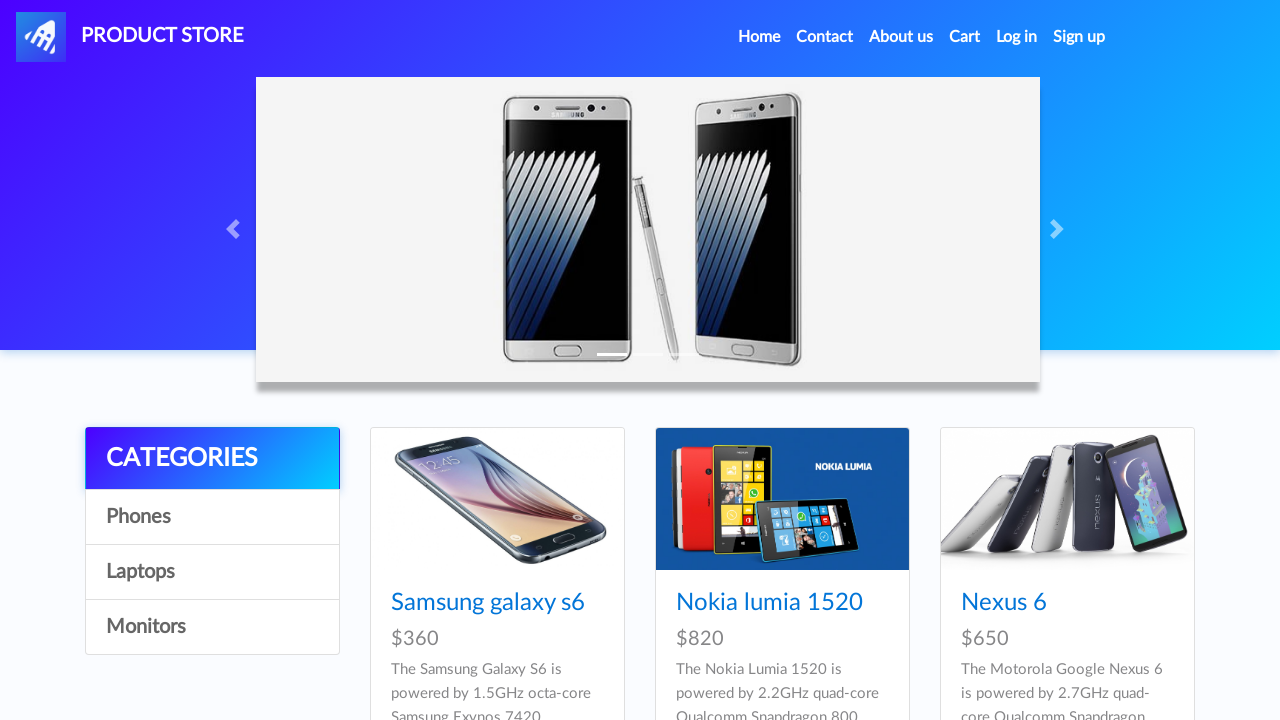

Displayed product: Nexus 6
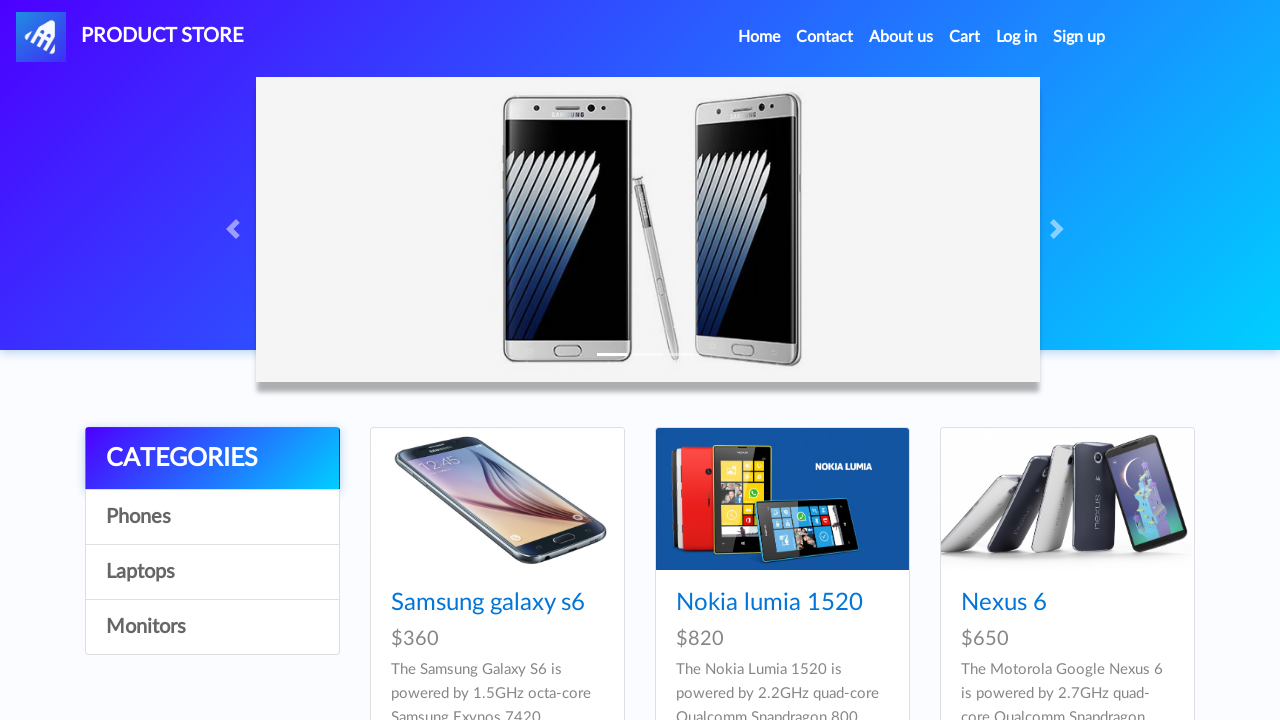

Displayed product: Samsung galaxy s7
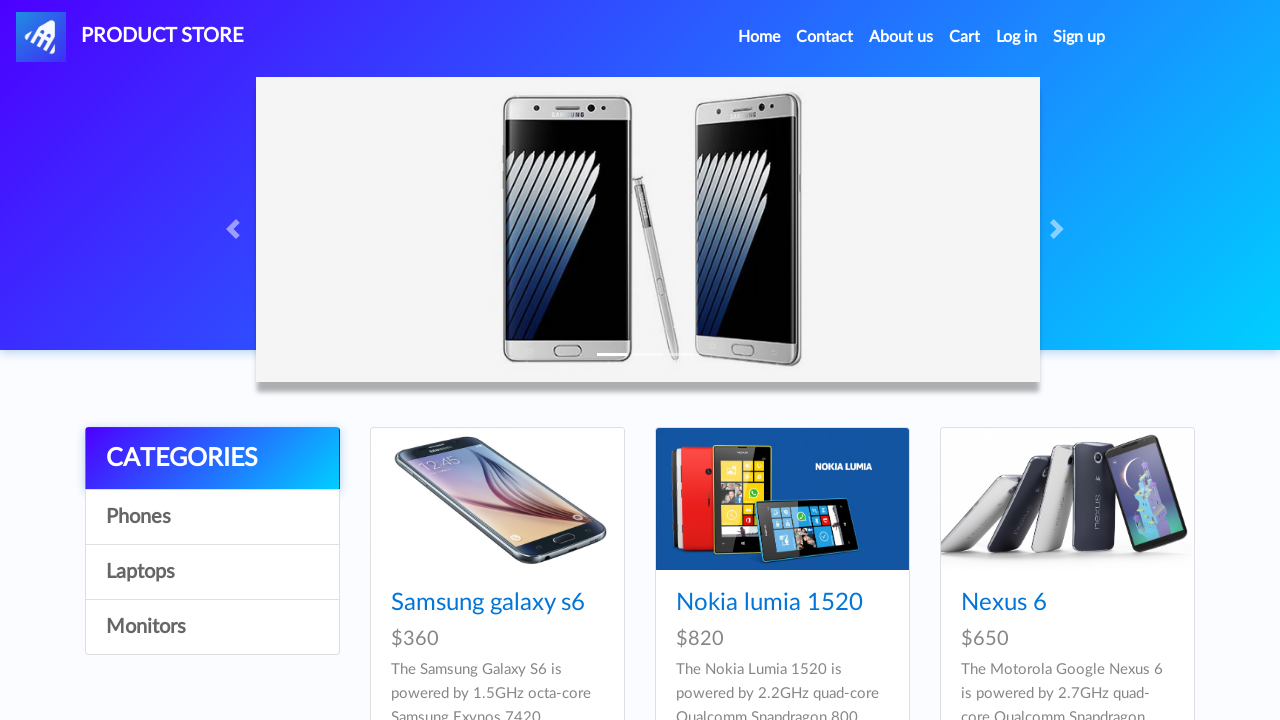

Displayed product: Iphone 6 32gb
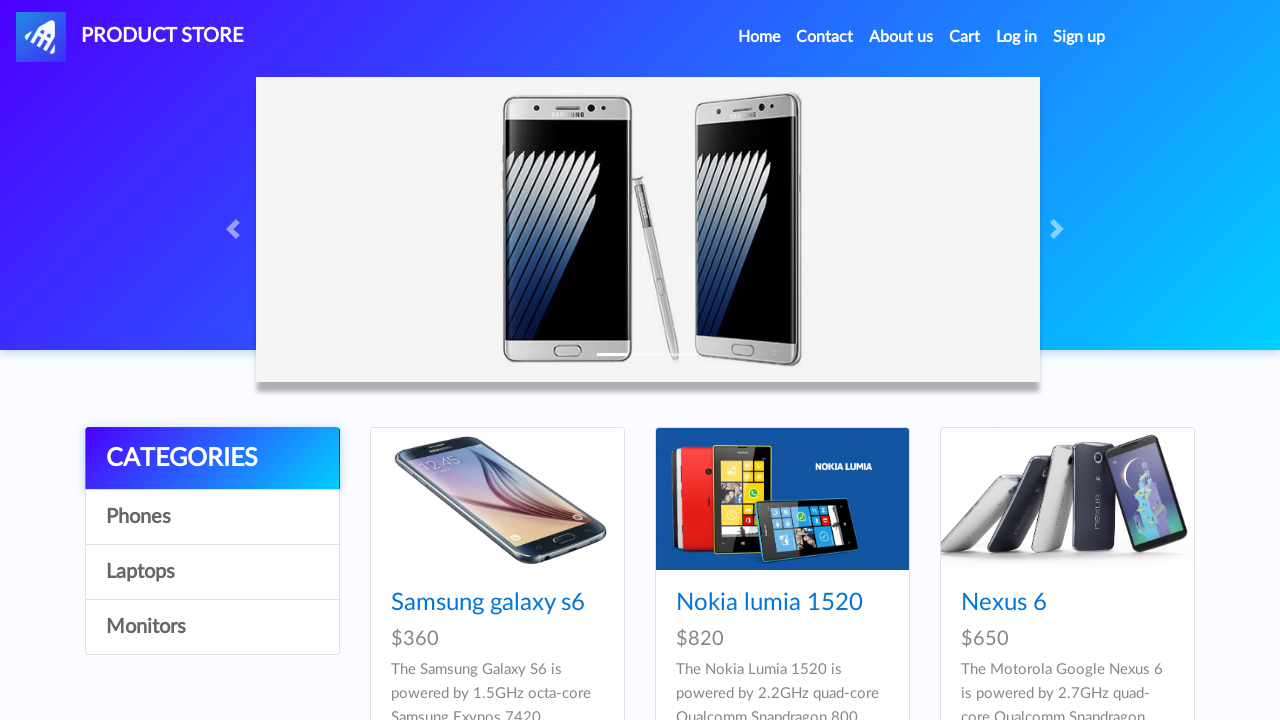

Displayed product: Sony xperia z5
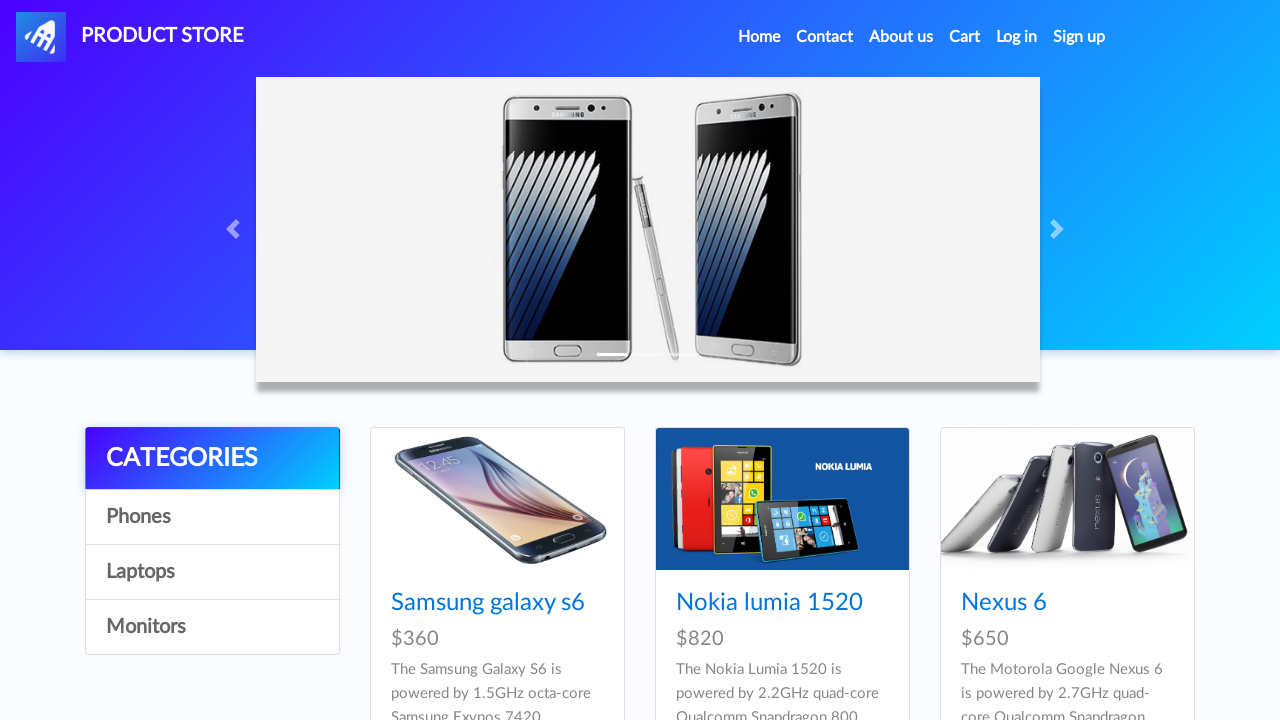

Displayed product: HTC One M9
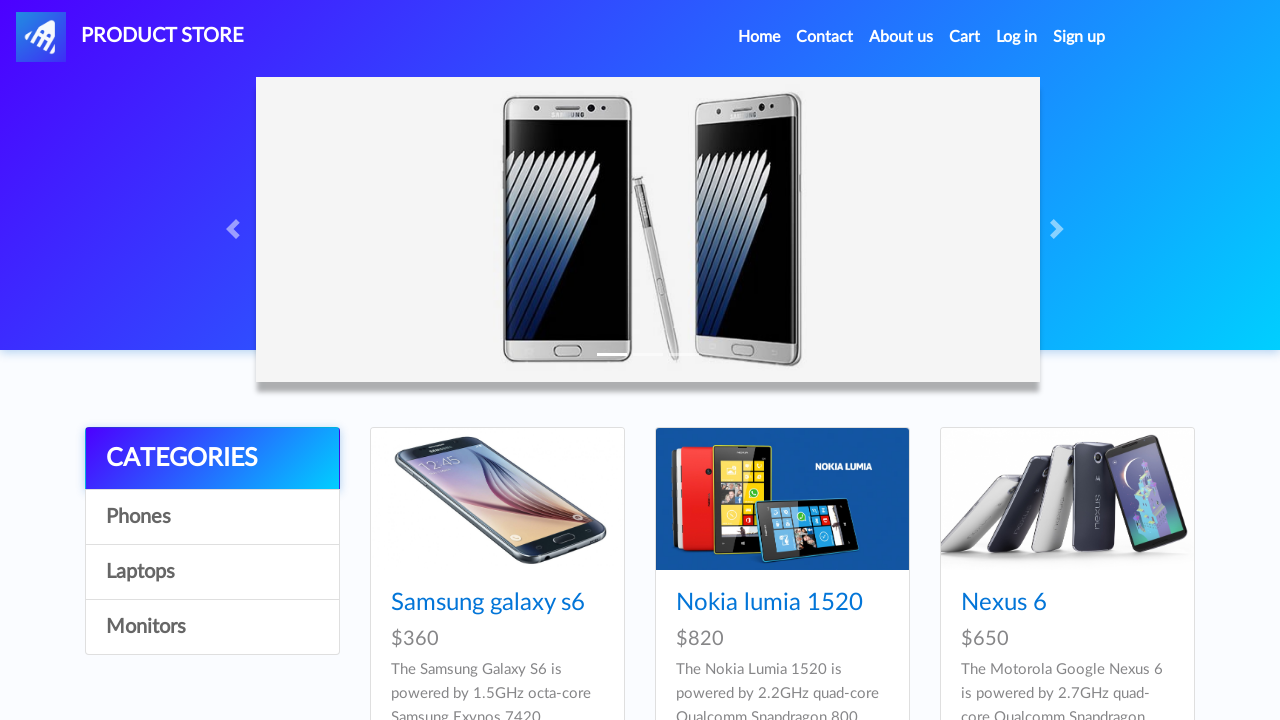

Displayed product: Sony vaio i5
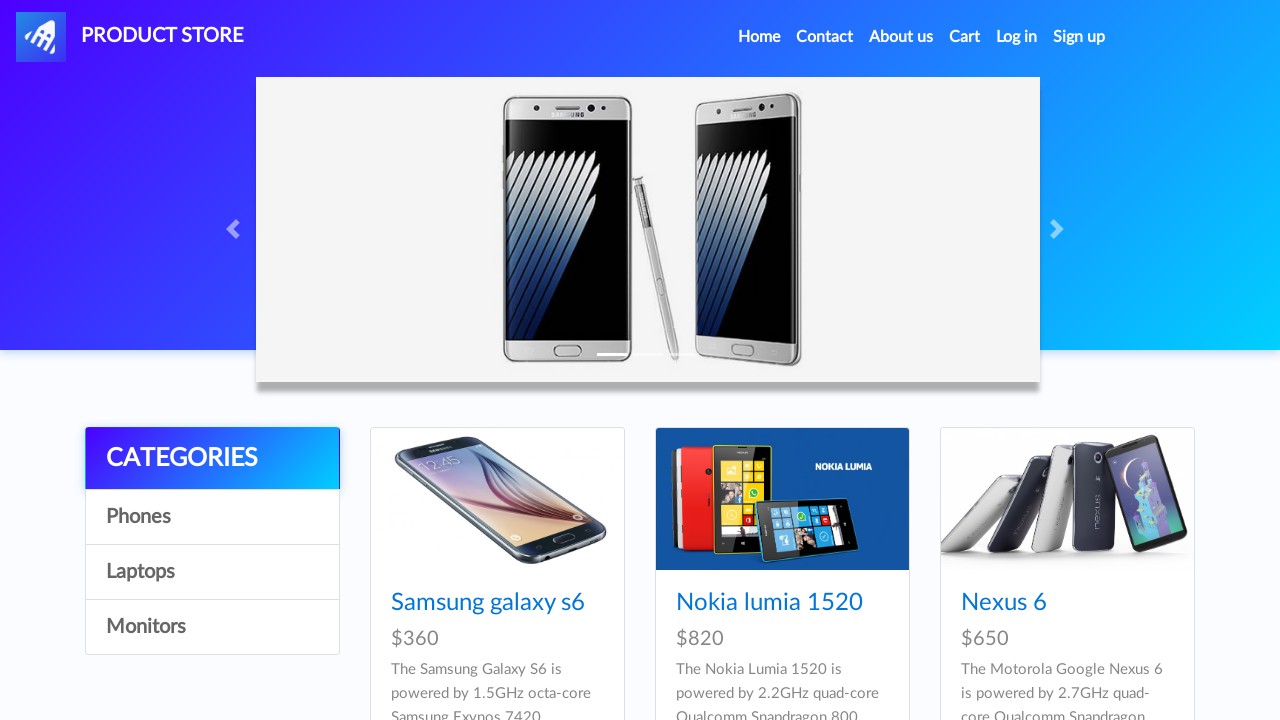

Displayed product: Sony vaio i7

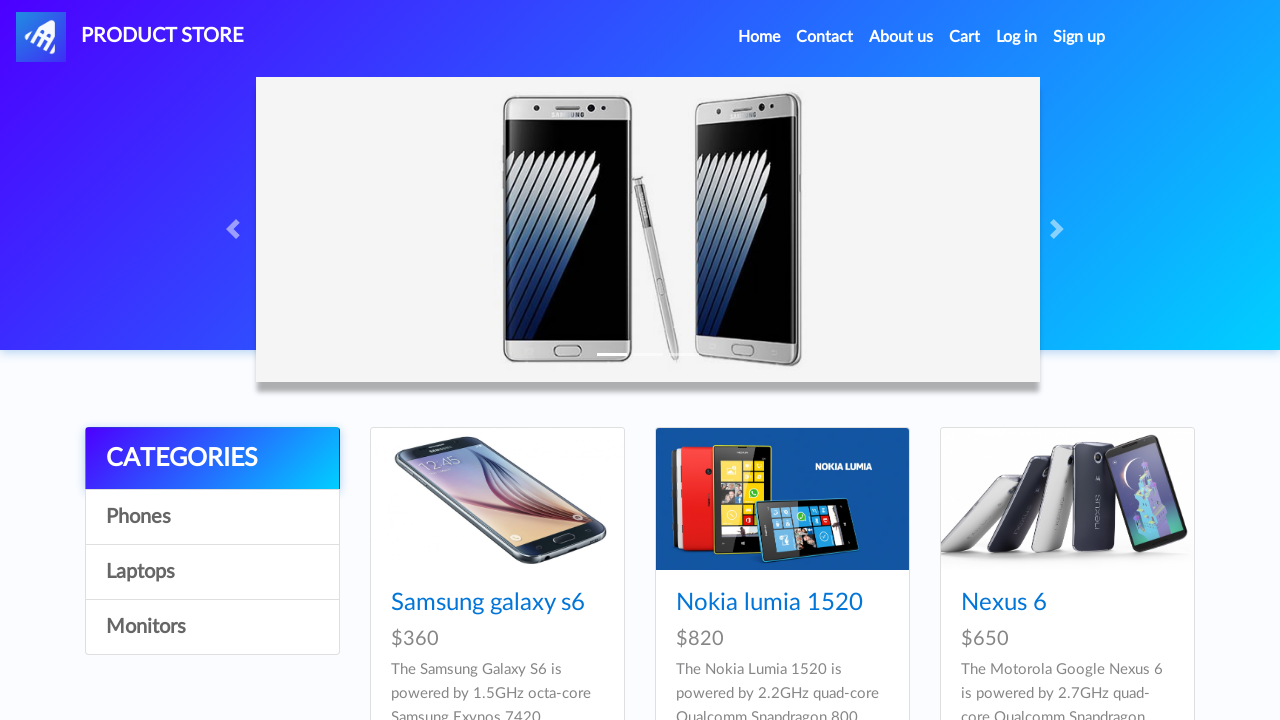

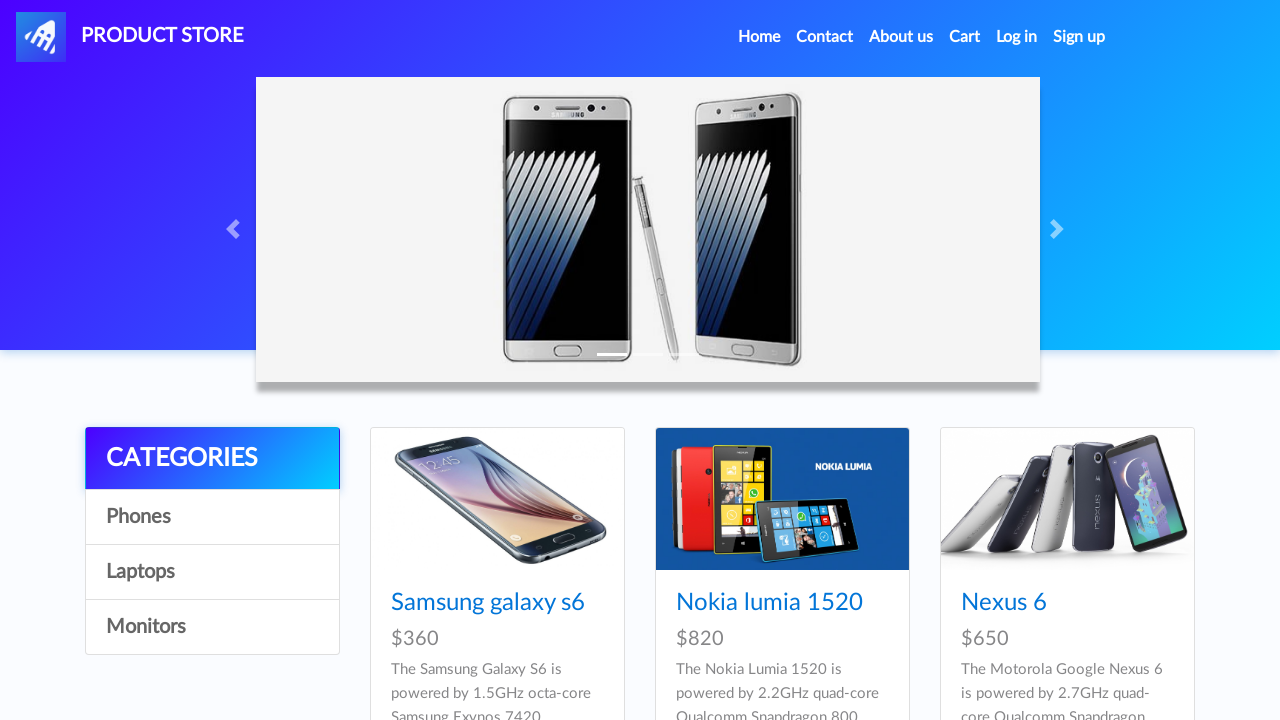